Tests static dropdown selection functionality by selecting options using three different methods: by index, by visible text, and by value.

Starting URL: https://rahulshettyacademy.com/dropdownsPractise/

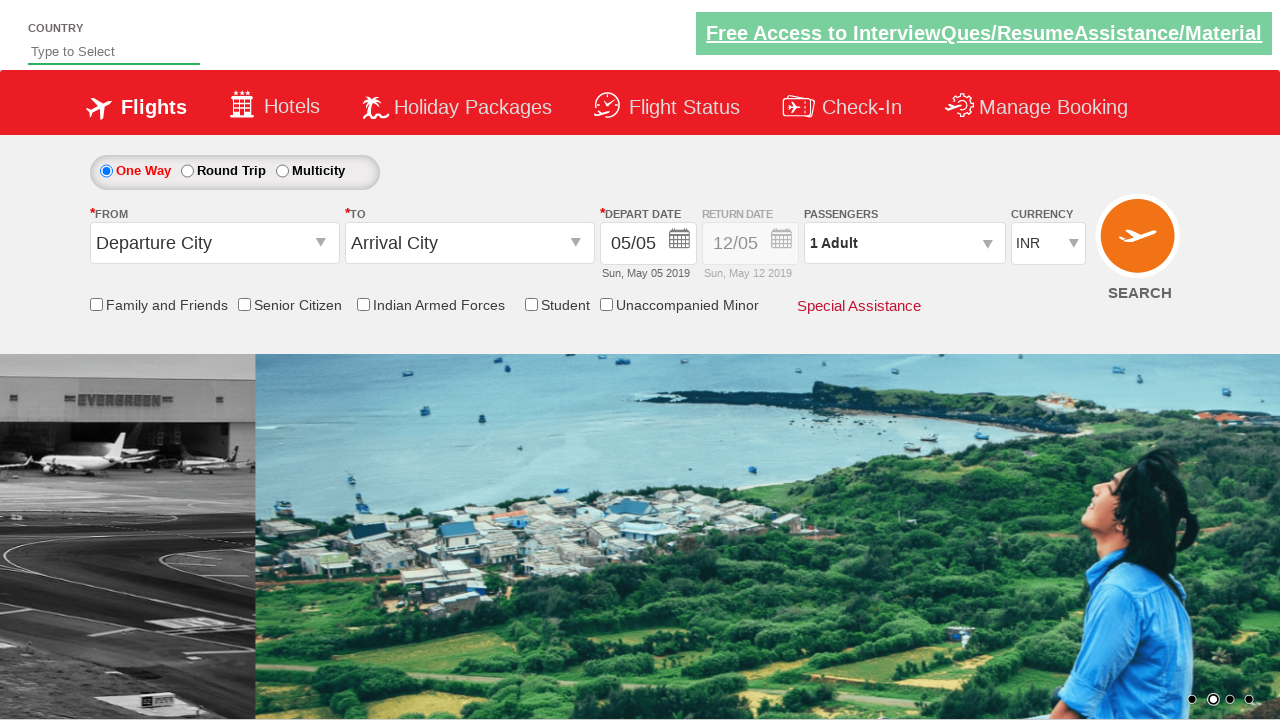

Waited for currency dropdown to be available
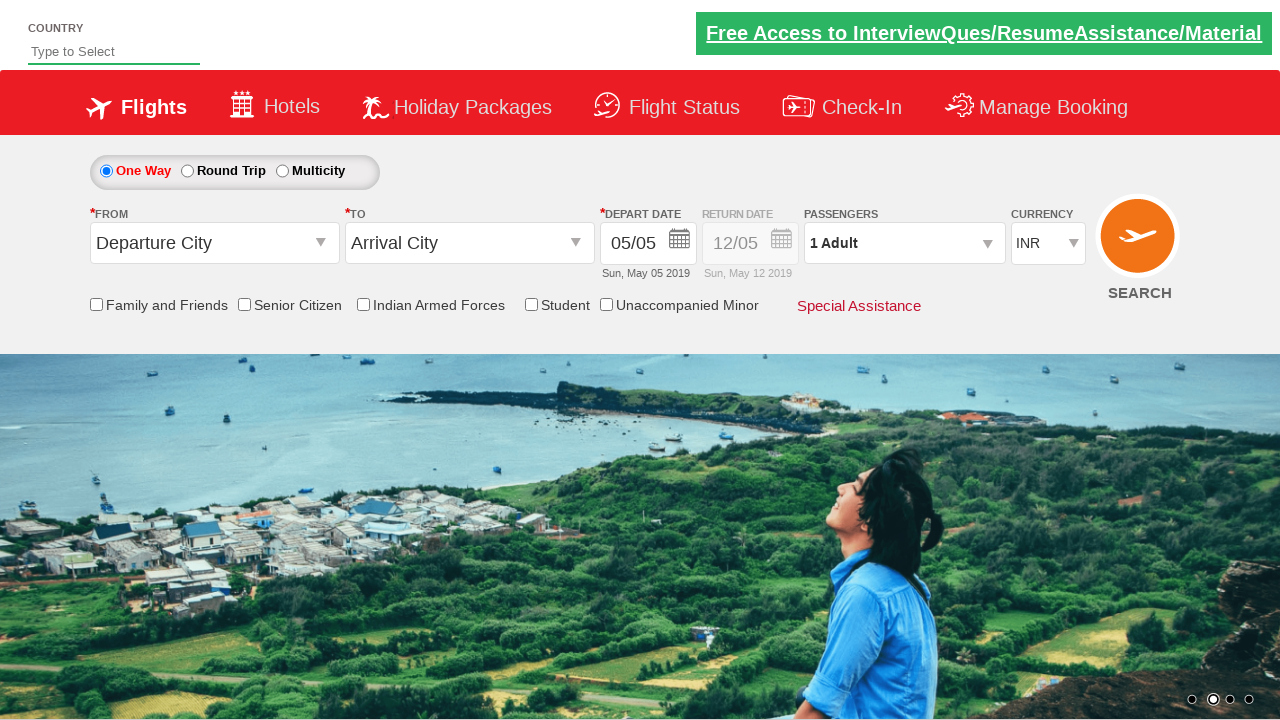

Selected dropdown option by index 3 (4th option) on #ctl00_mainContent_DropDownListCurrency
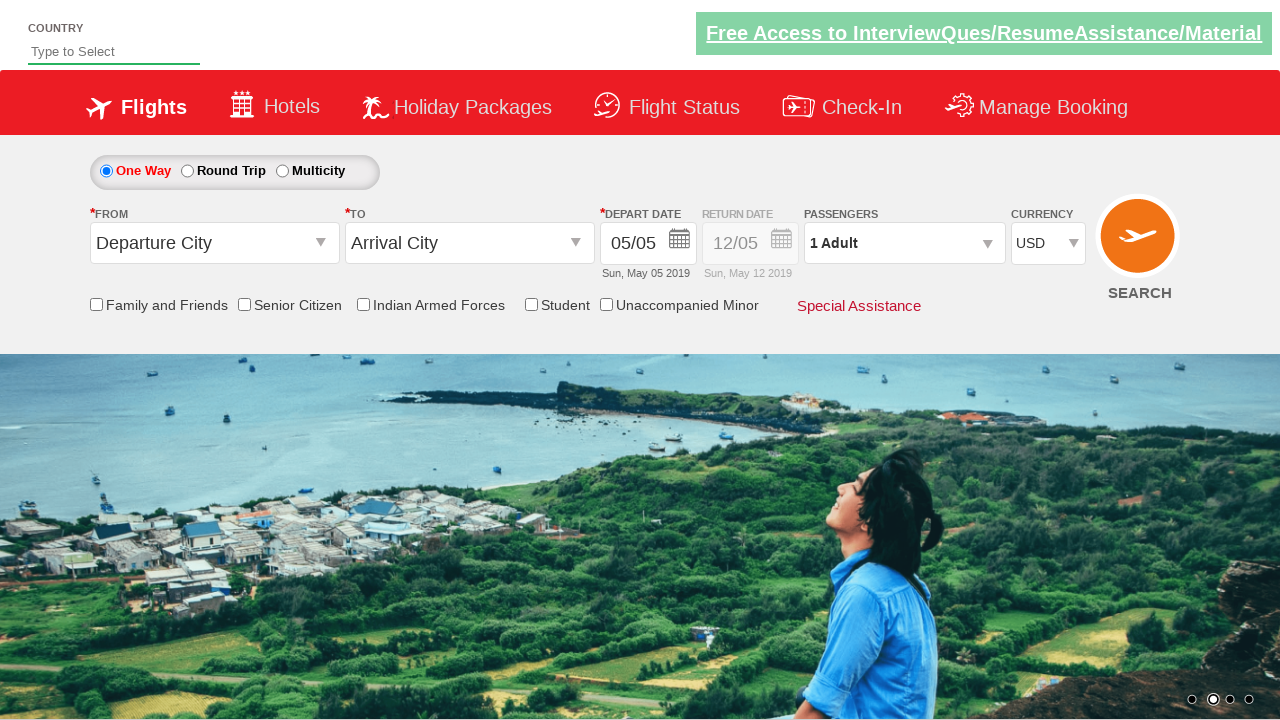

Selected dropdown option 'AED' by visible text on #ctl00_mainContent_DropDownListCurrency
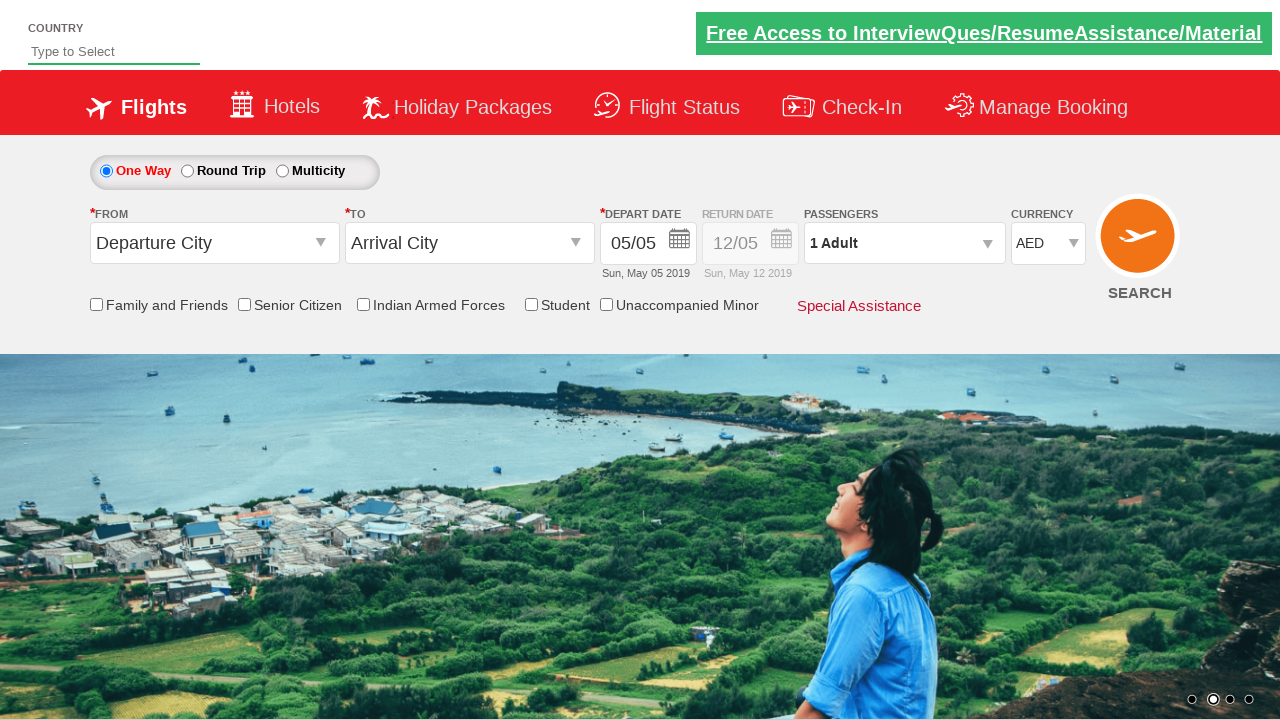

Selected dropdown option 'INR' by value on #ctl00_mainContent_DropDownListCurrency
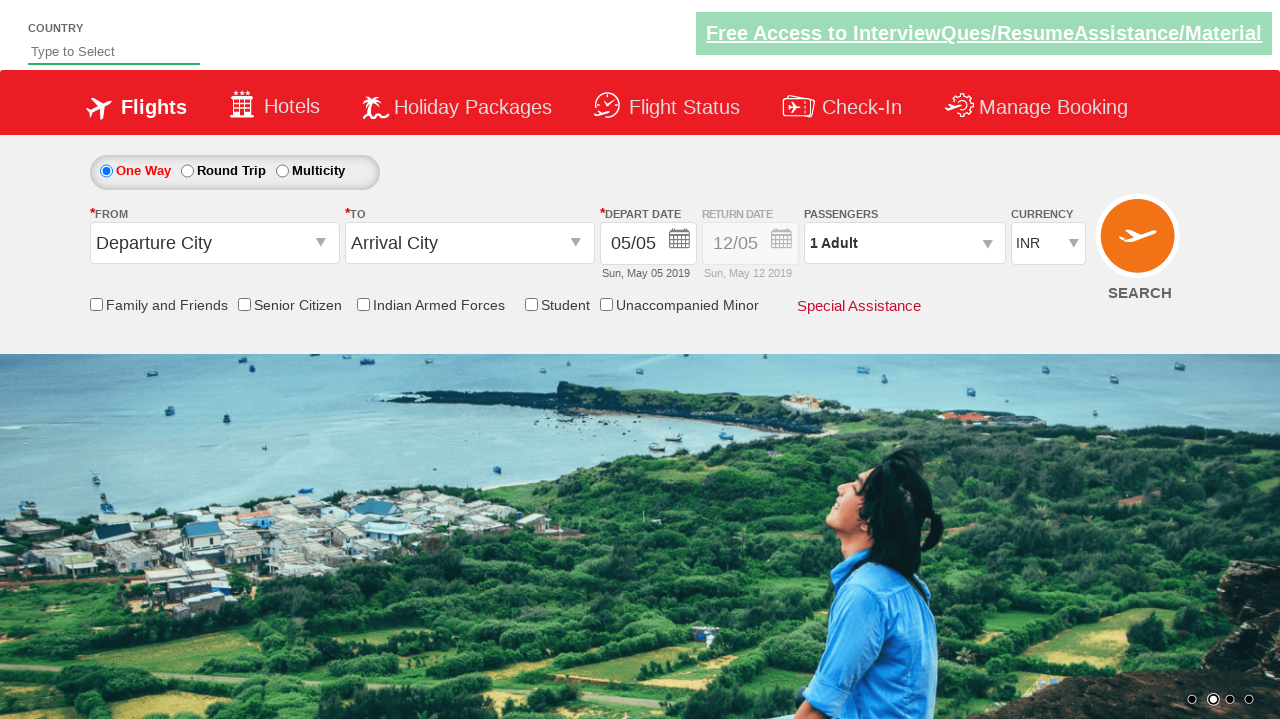

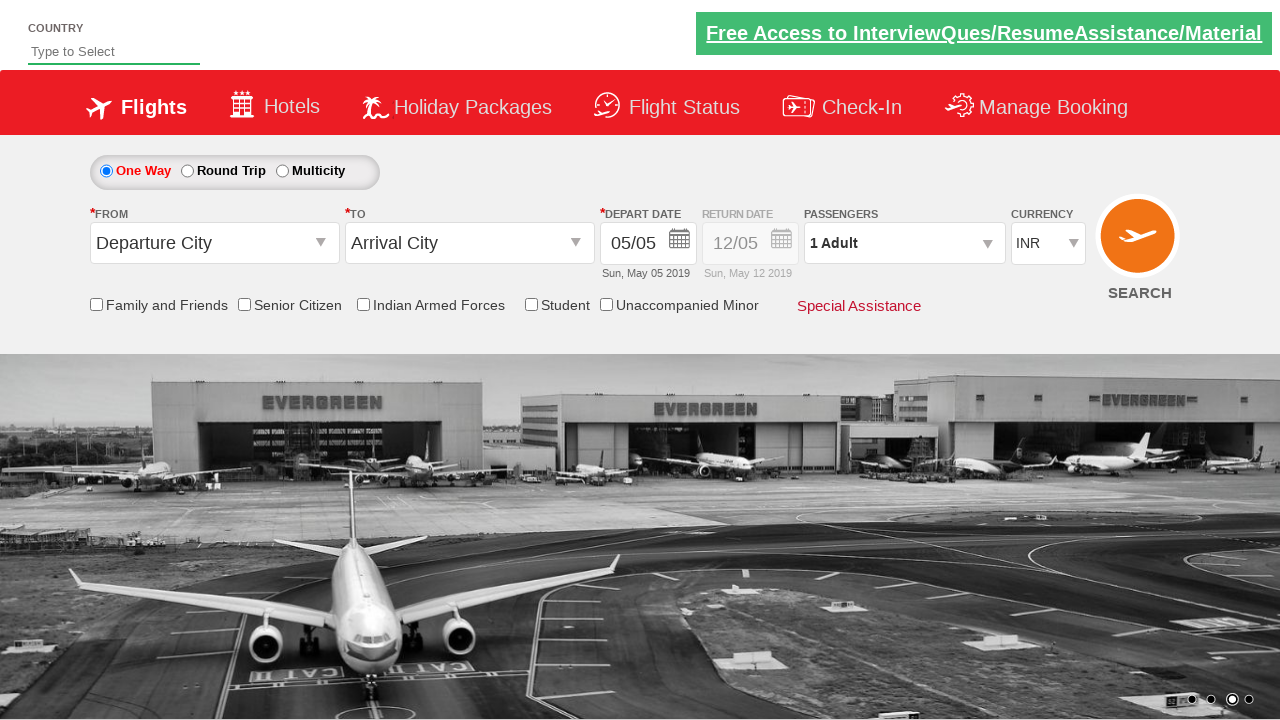